Navigates to Python.org and verifies that the page title is correct

Starting URL: https://python.org

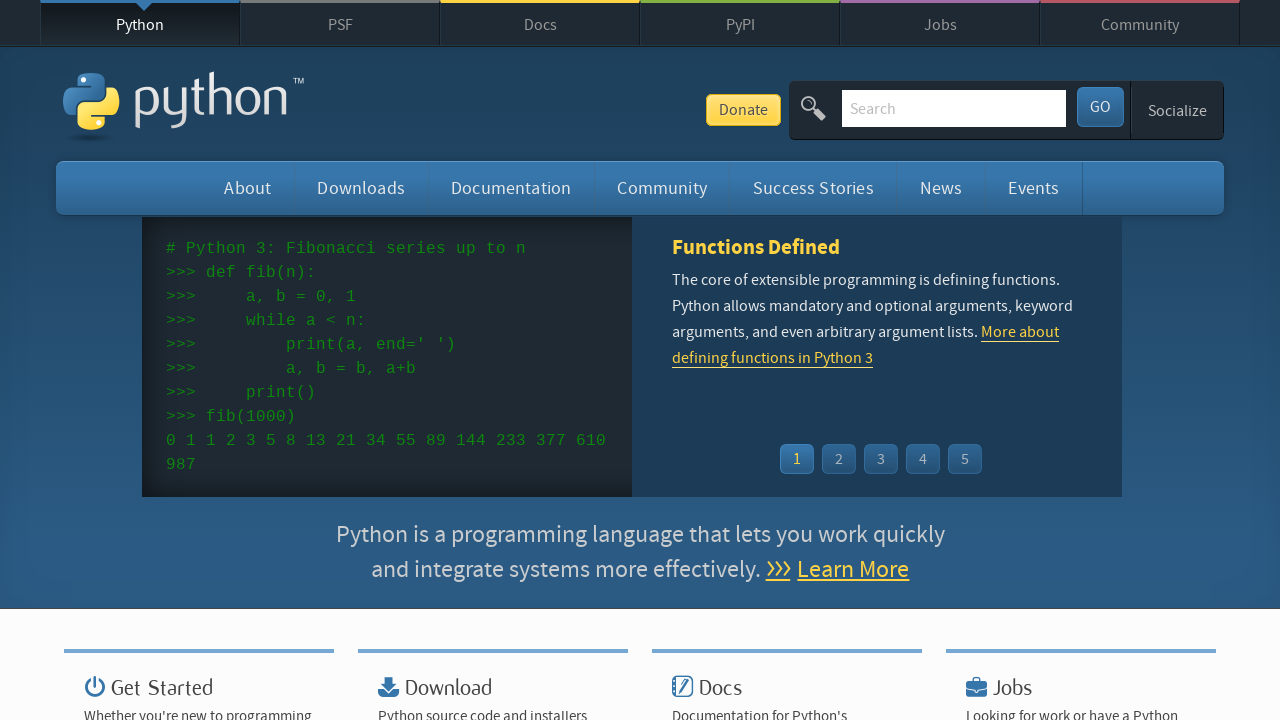

Navigated to https://python.org
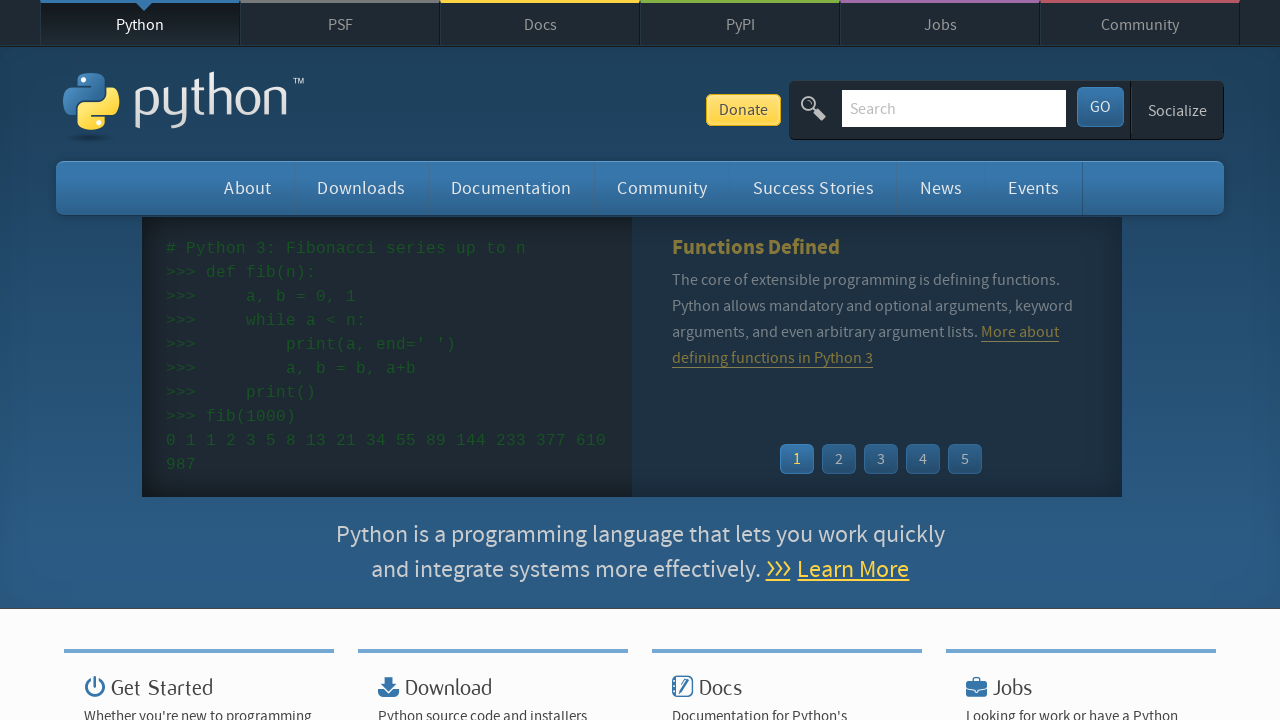

Verified page title is 'Welcome to Python.org'
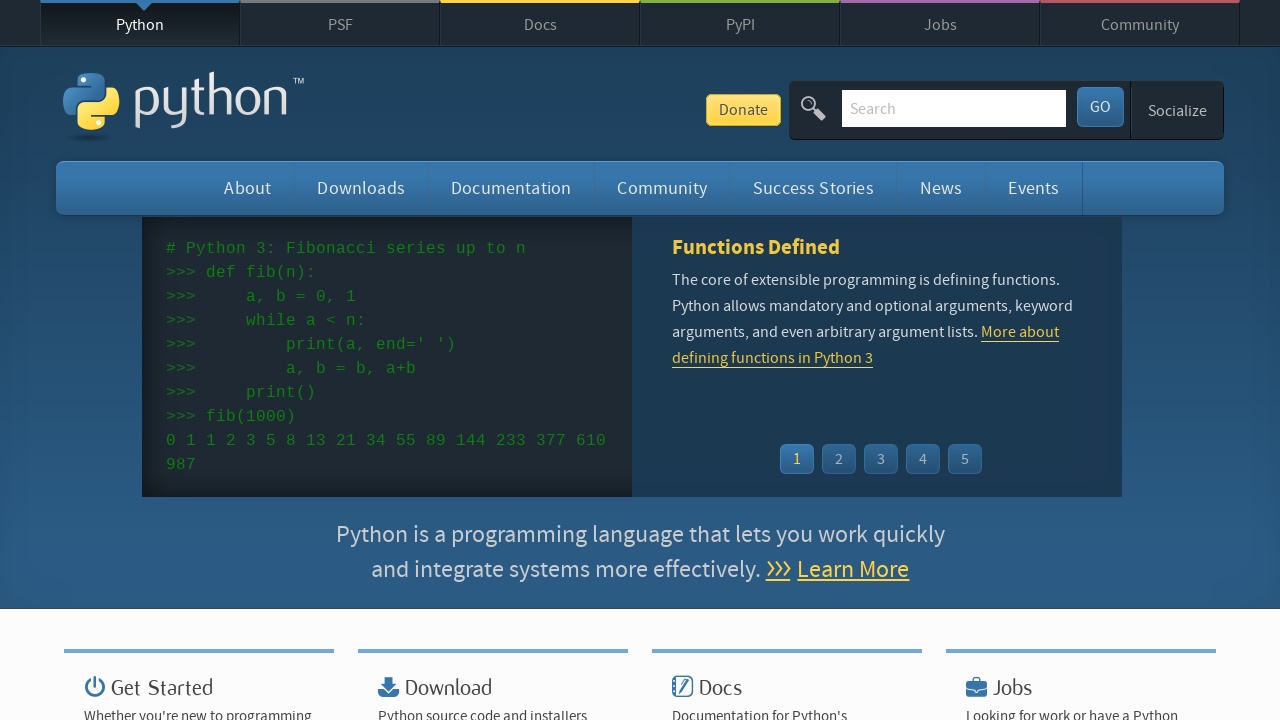

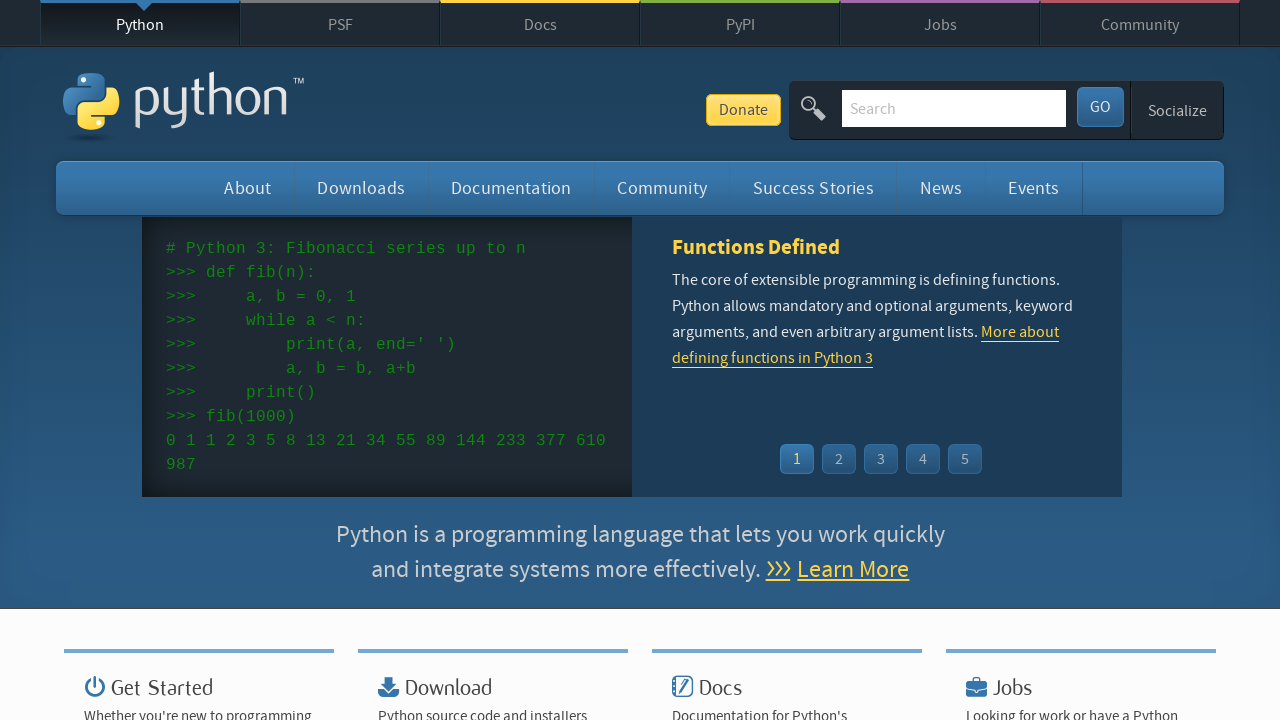